Tests drag and drop functionality on the jQuery UI demo page by dragging an element and dropping it onto a target area

Starting URL: https://jqueryui.com/droppable/

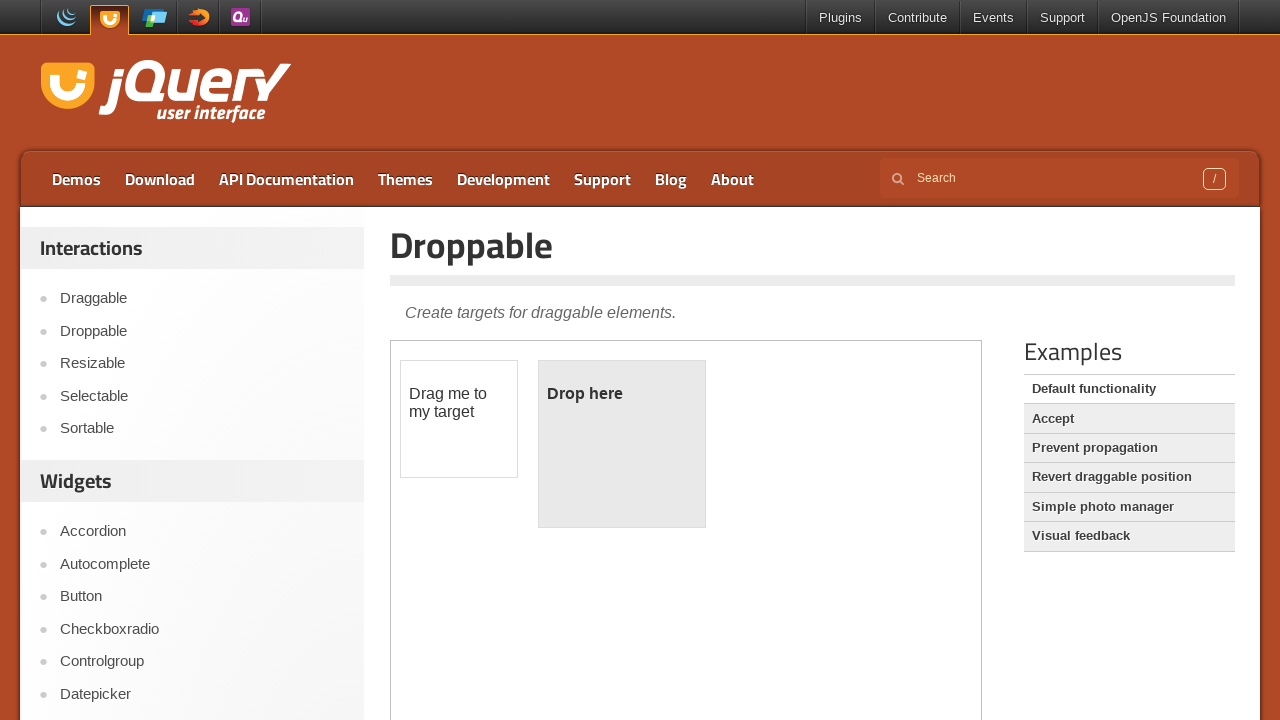

Located the demo iframe containing drag and drop elements
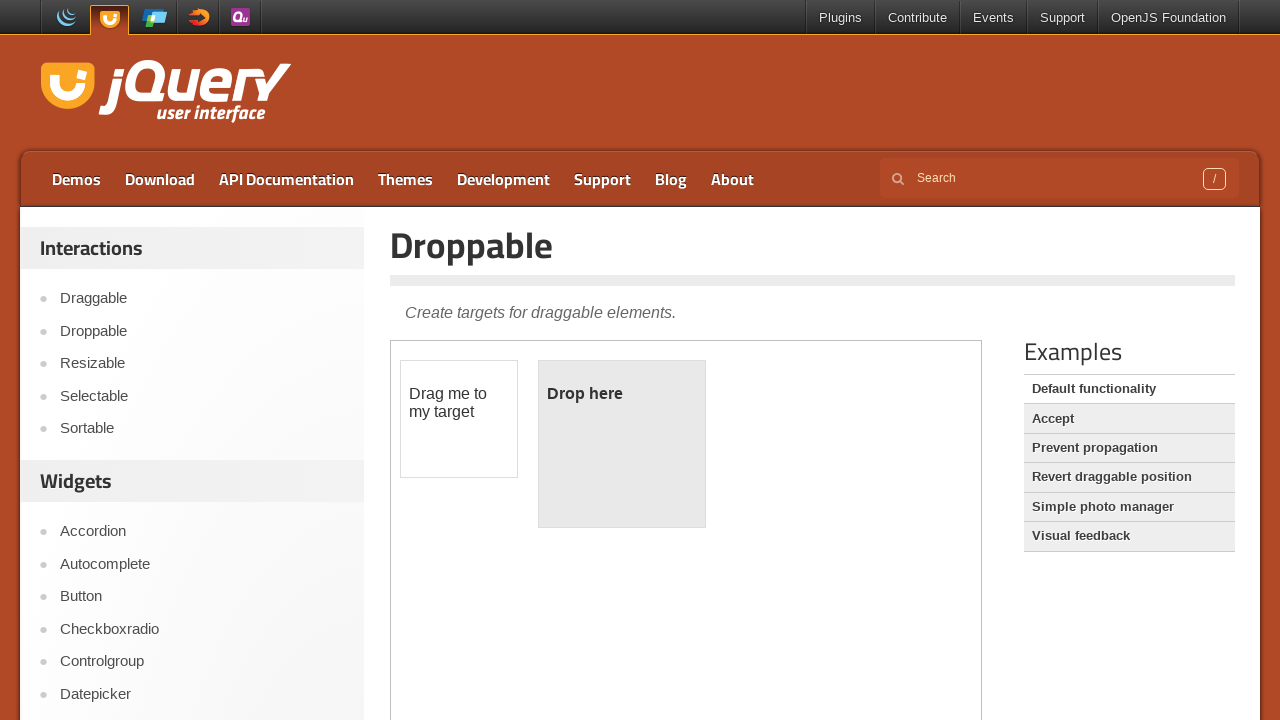

Located the draggable element within the iframe
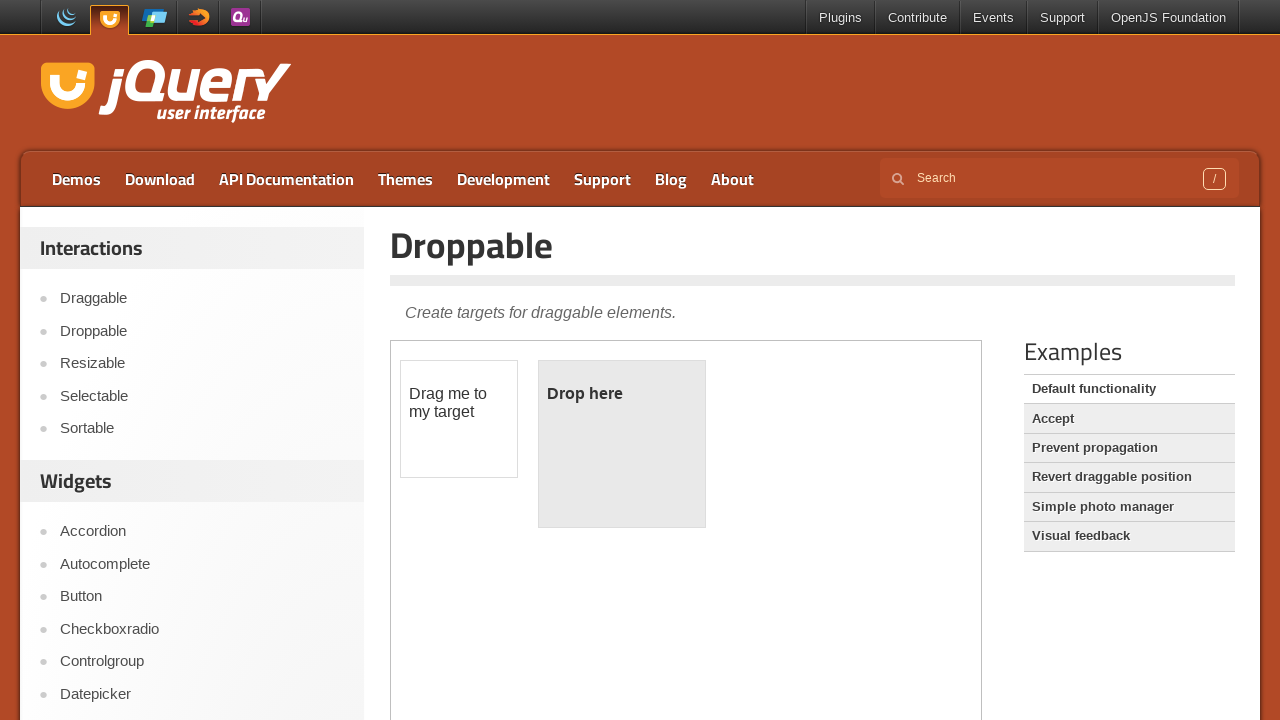

Located the droppable target element within the iframe
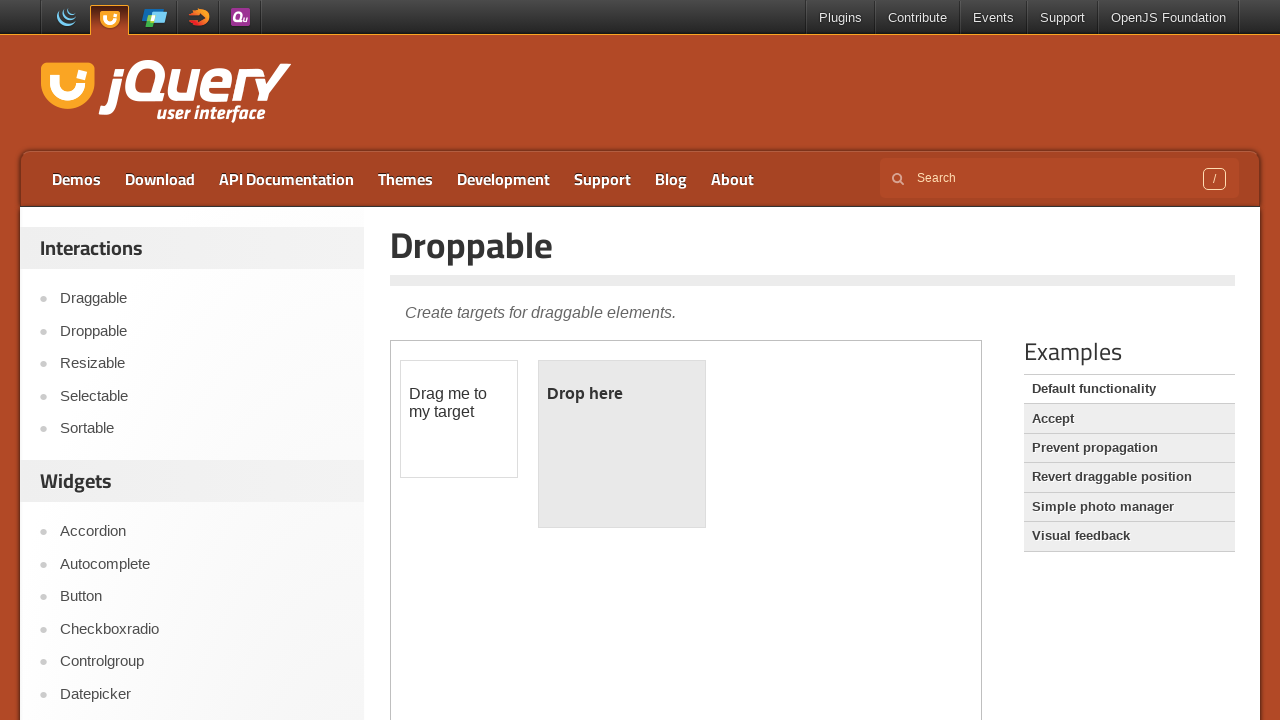

Dragged the draggable element onto the droppable target area at (622, 444)
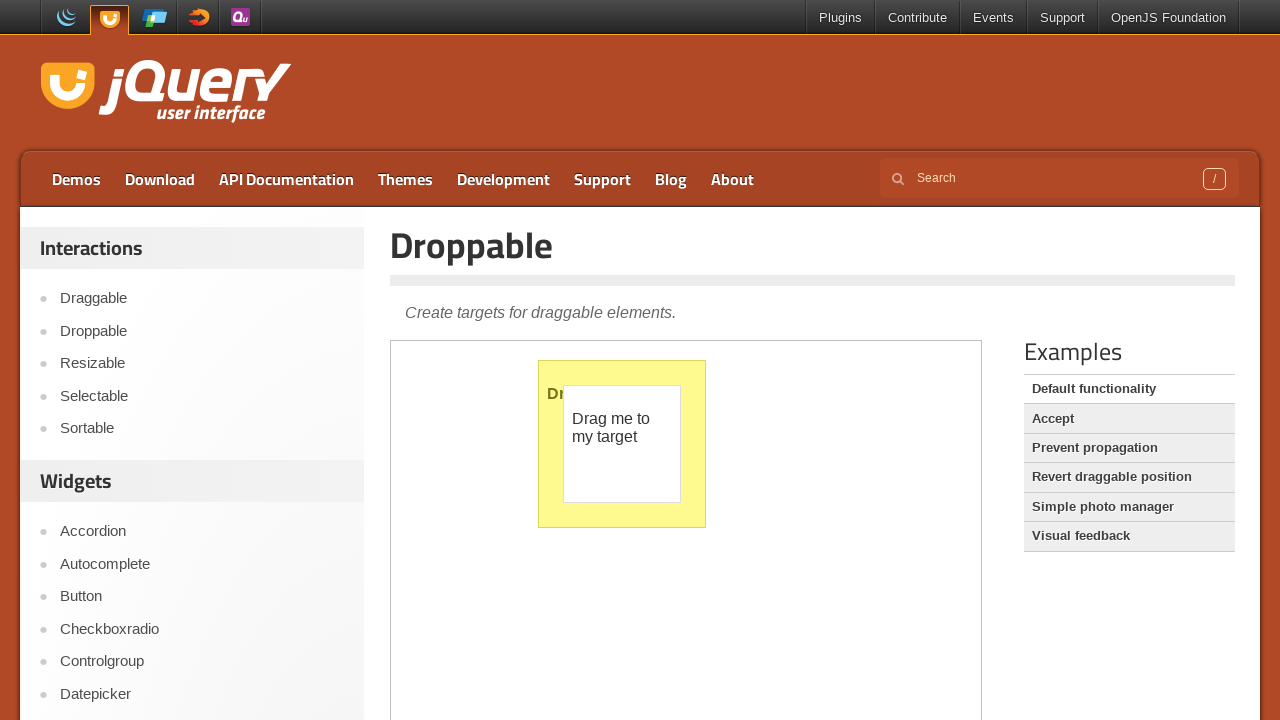

Waited 2 seconds to observe the drag and drop result
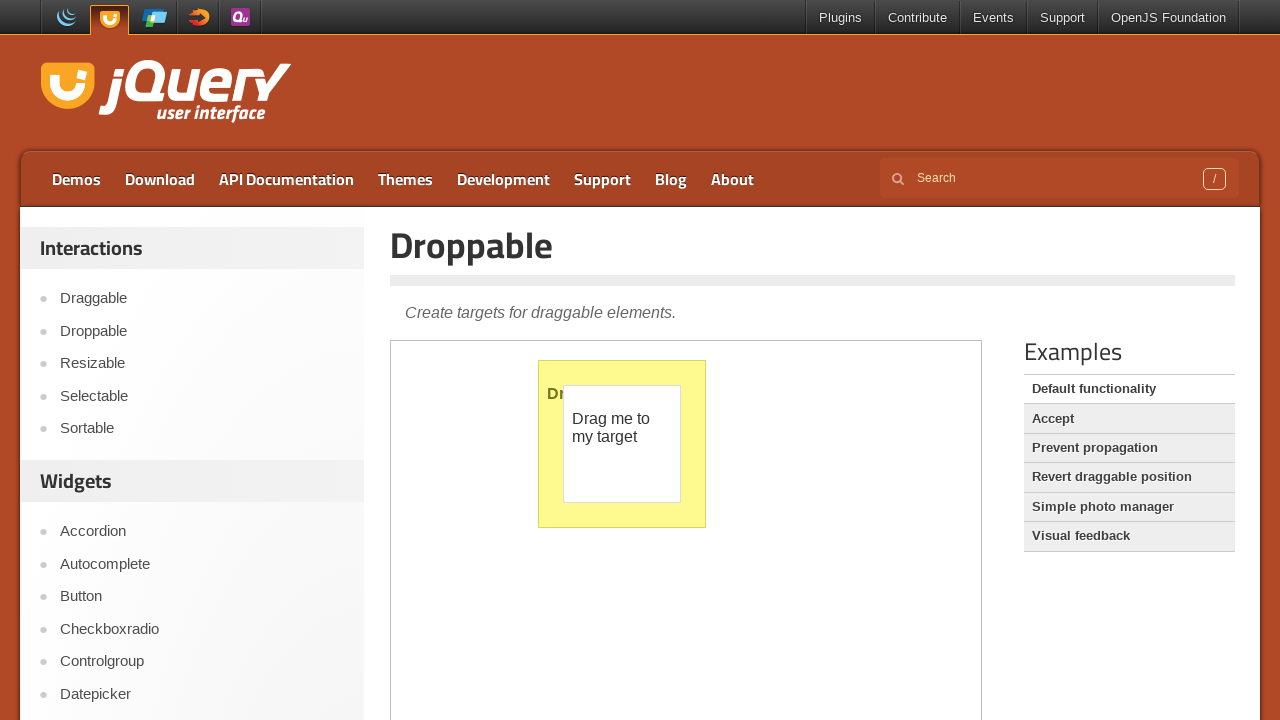

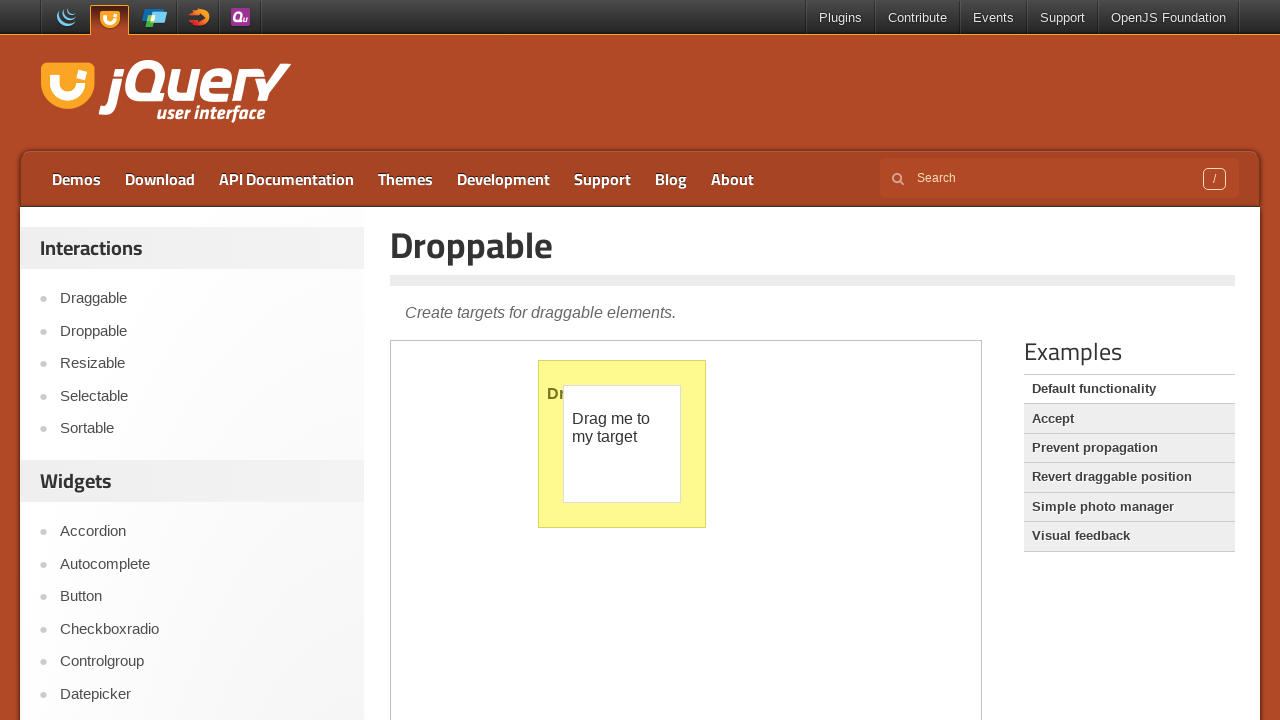